Tests interaction with the Challenging DOM page by clicking various buttons (success button, regular button) and verifying the text of the alert button

Starting URL: https://the-internet.herokuapp.com/challenging_dom

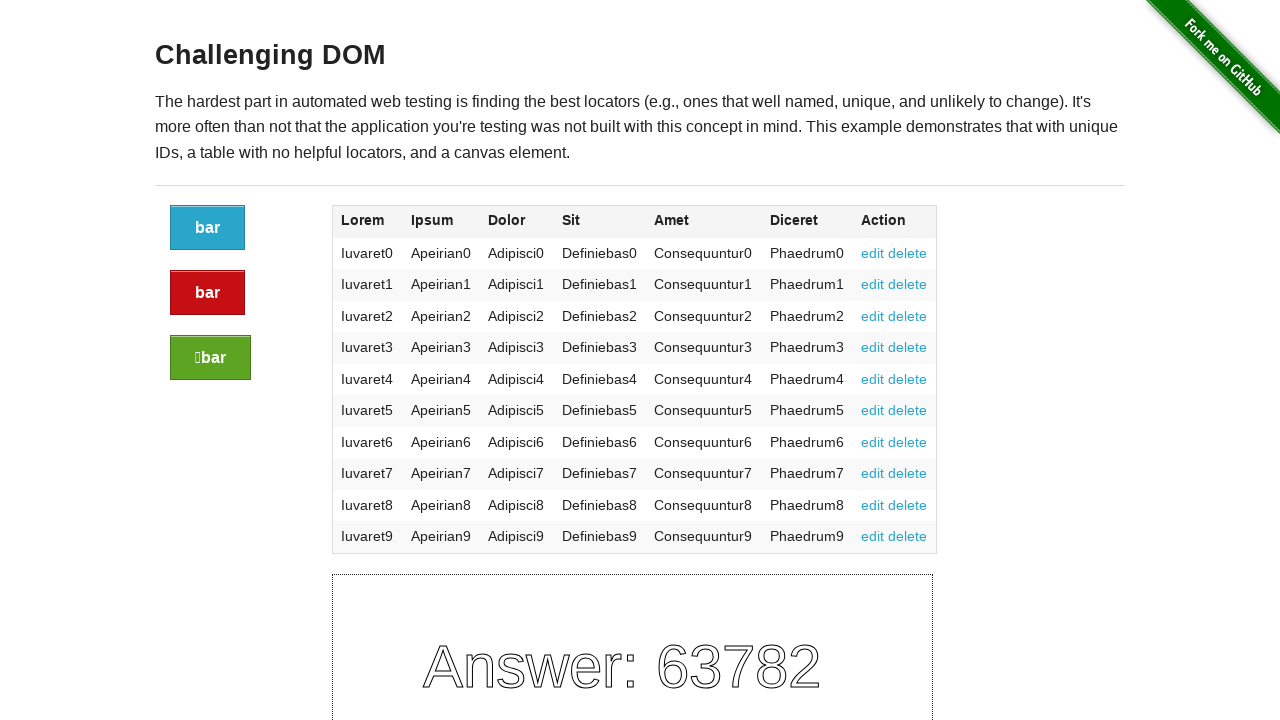

Navigated to Challenging DOM page
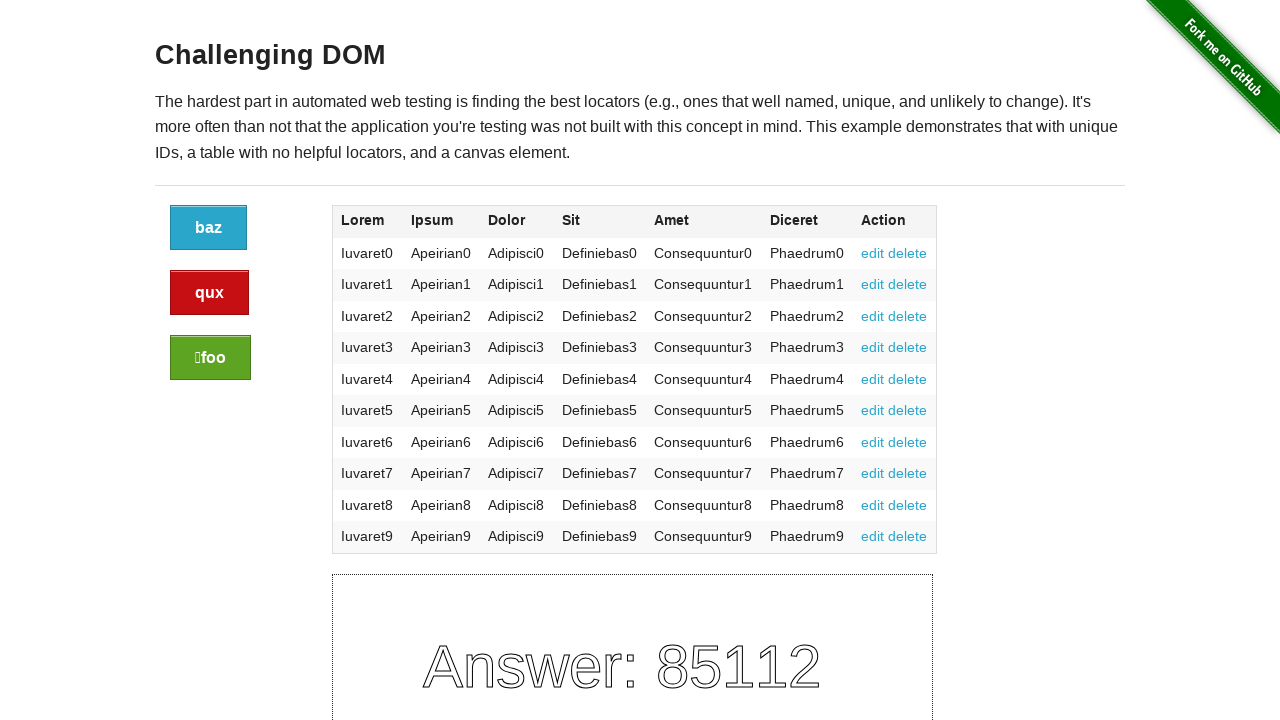

Clicked the green success button at (210, 358) on .button.success
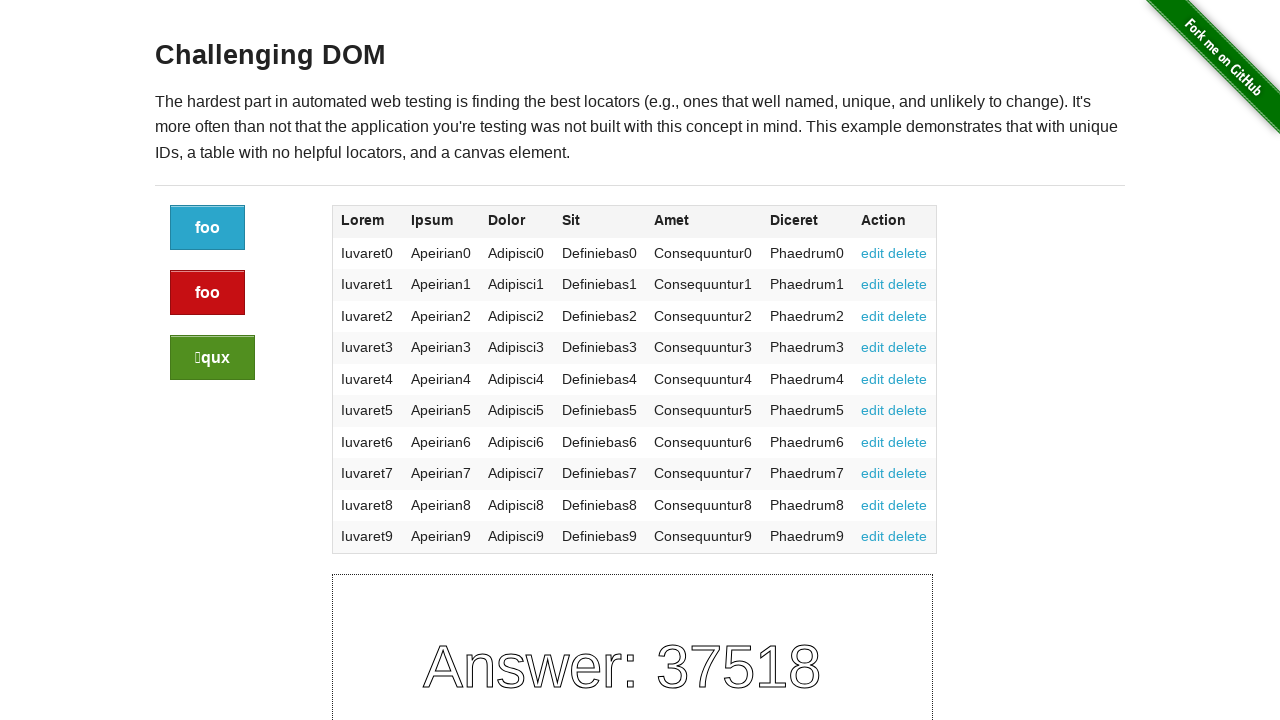

Clicked a regular button at (208, 228) on .button:not(.success):not(.alert)
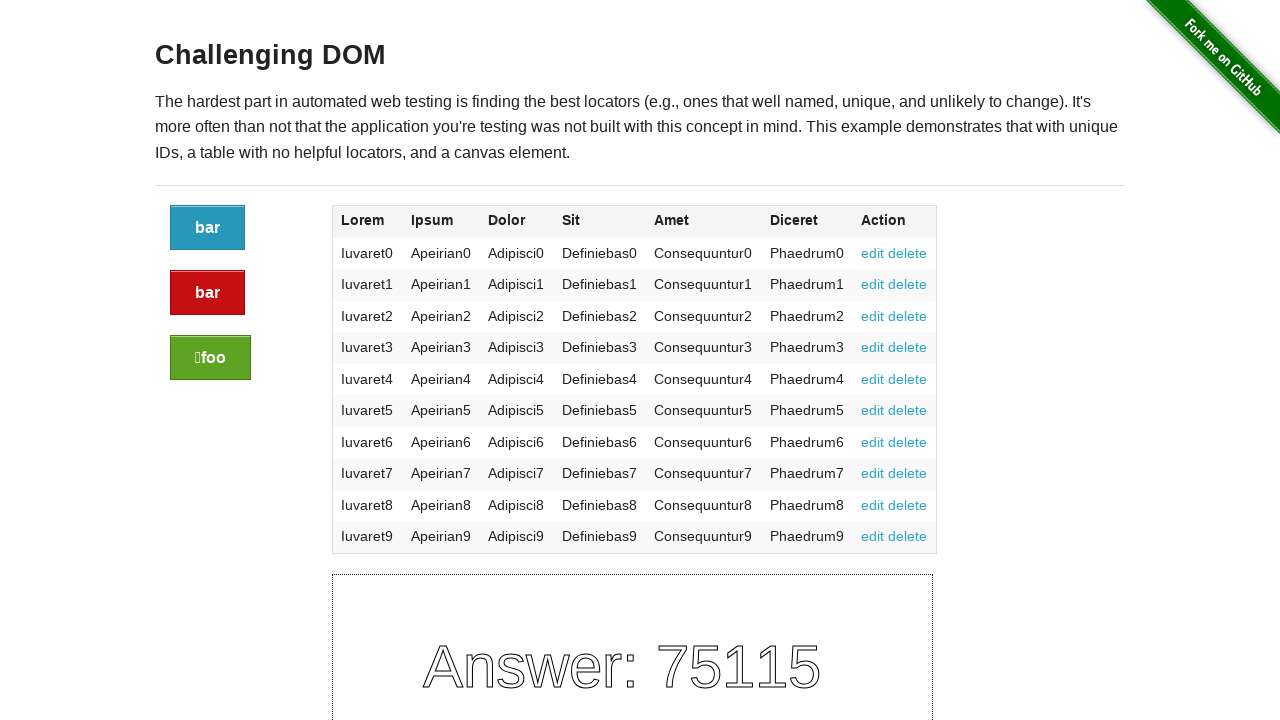

Red alert button is visible and ready
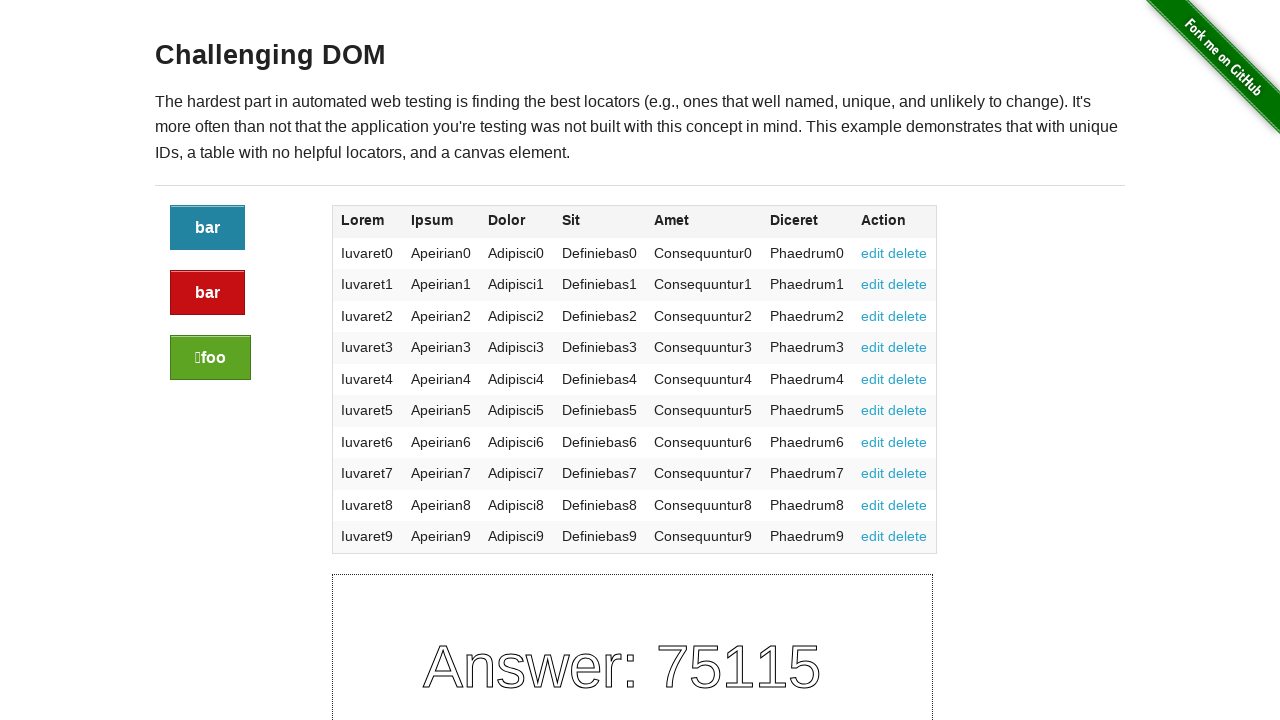

Retrieved alert button text: 'bar'
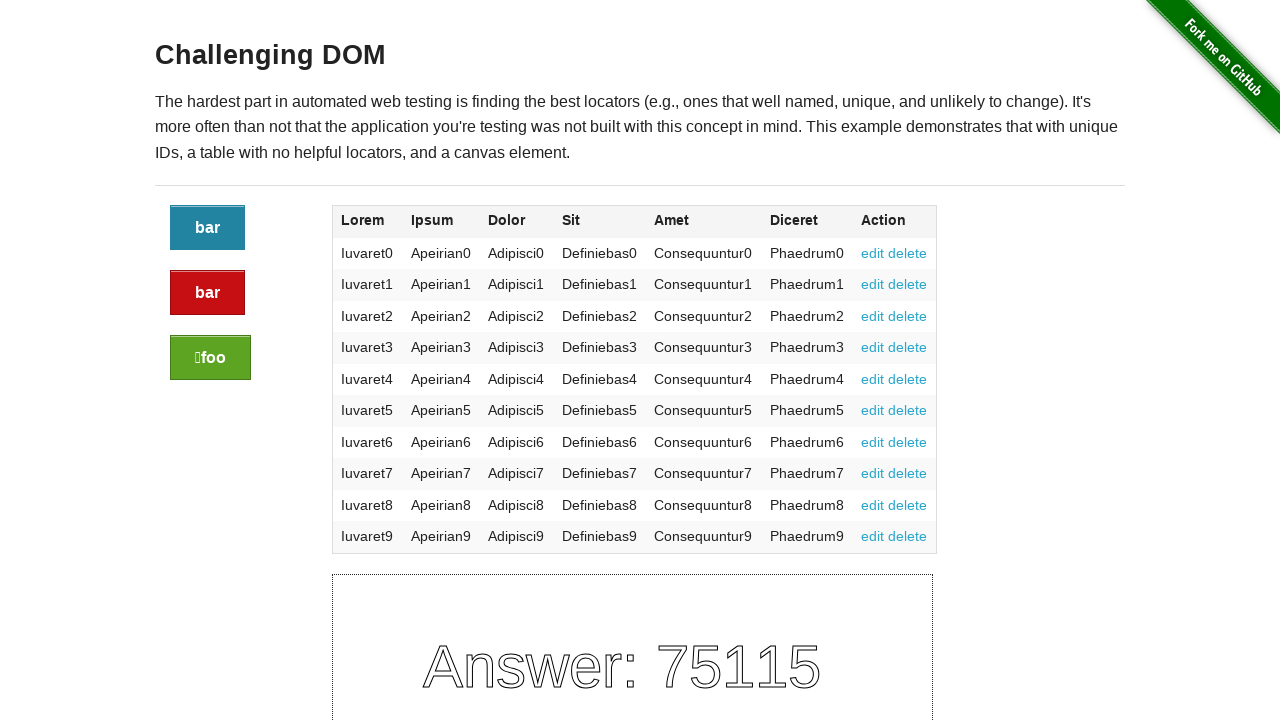

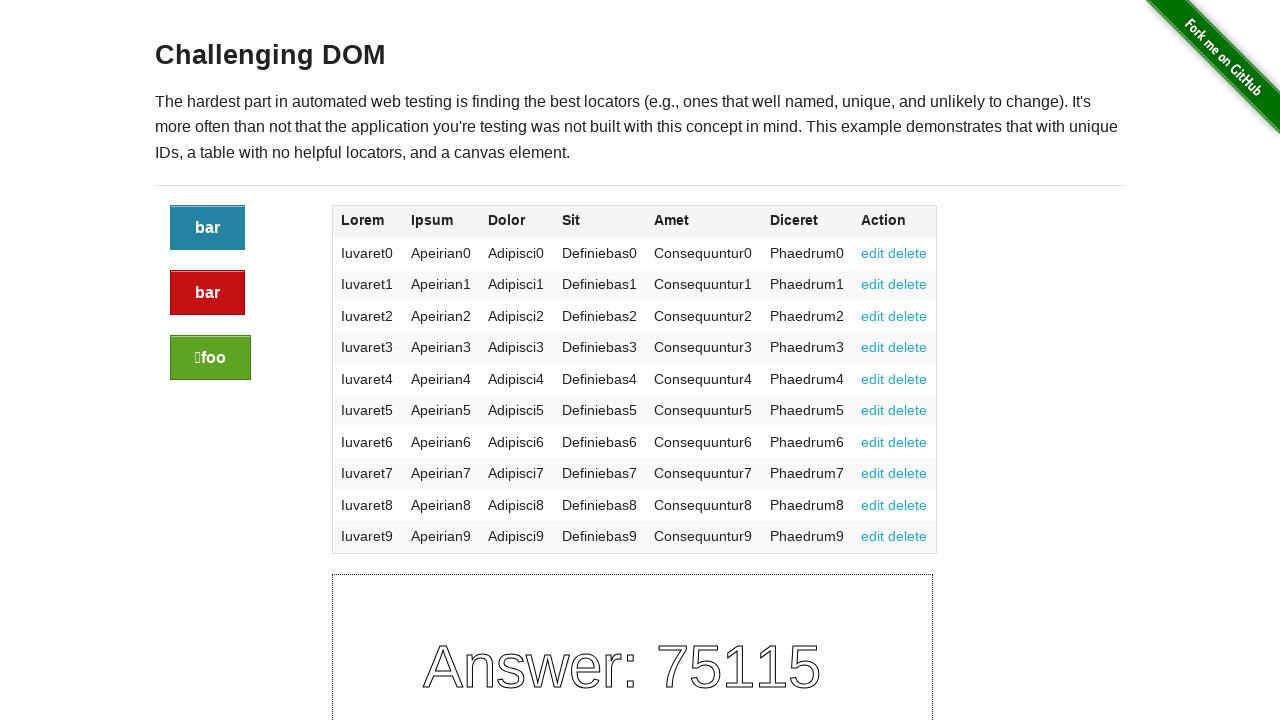